Tests filtering to display only completed todo items

Starting URL: https://demo.playwright.dev/todomvc

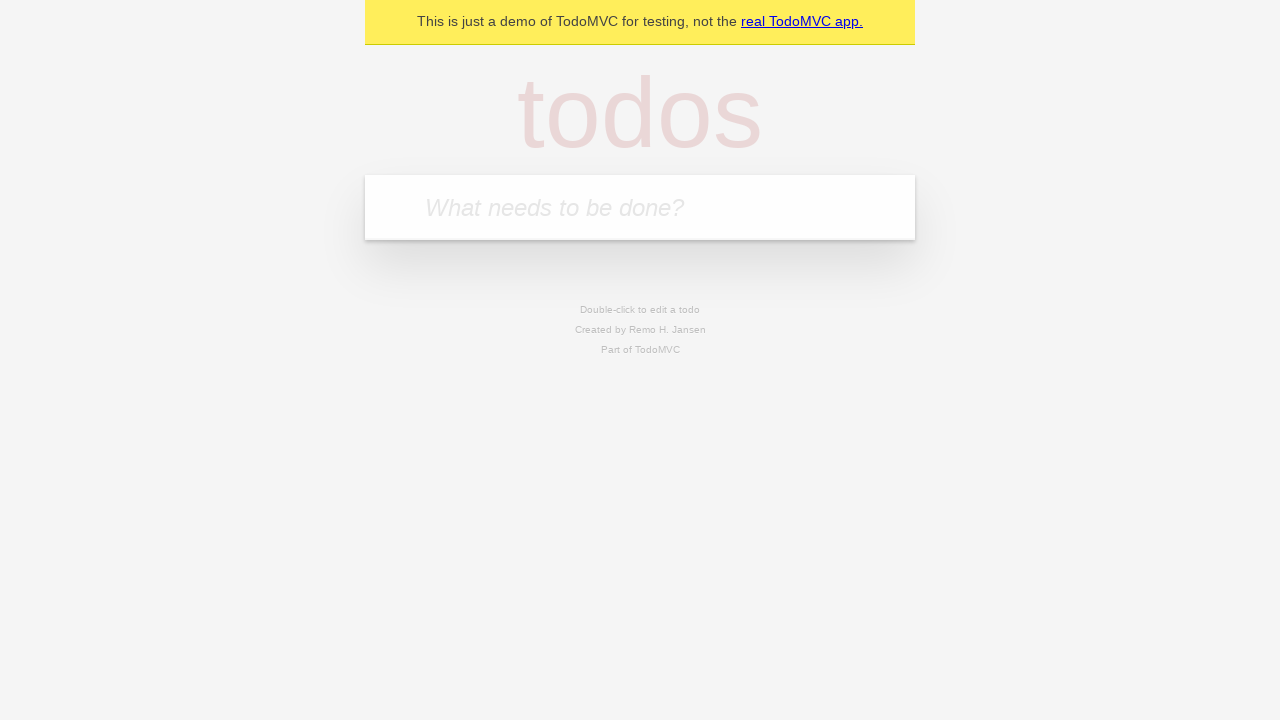

Filled input field with 'buy some cheese' on internal:attr=[placeholder="What needs to be done?"i]
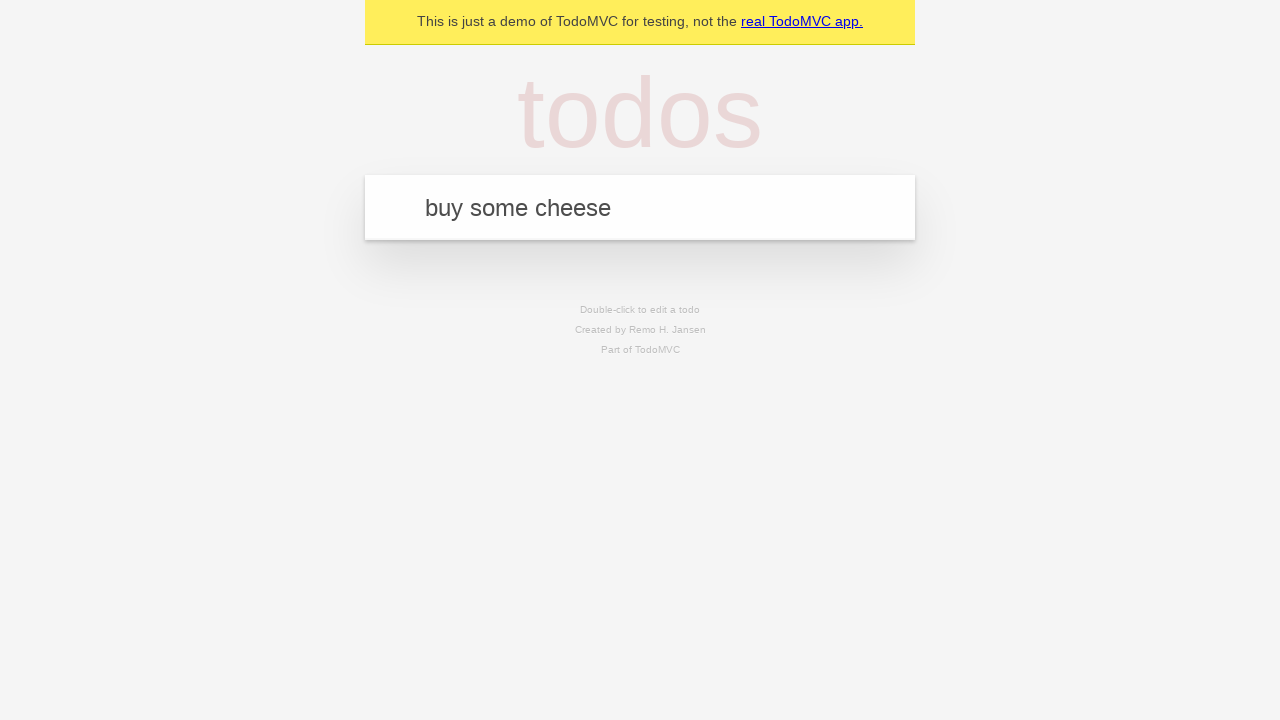

Pressed Enter to add first todo item on internal:attr=[placeholder="What needs to be done?"i]
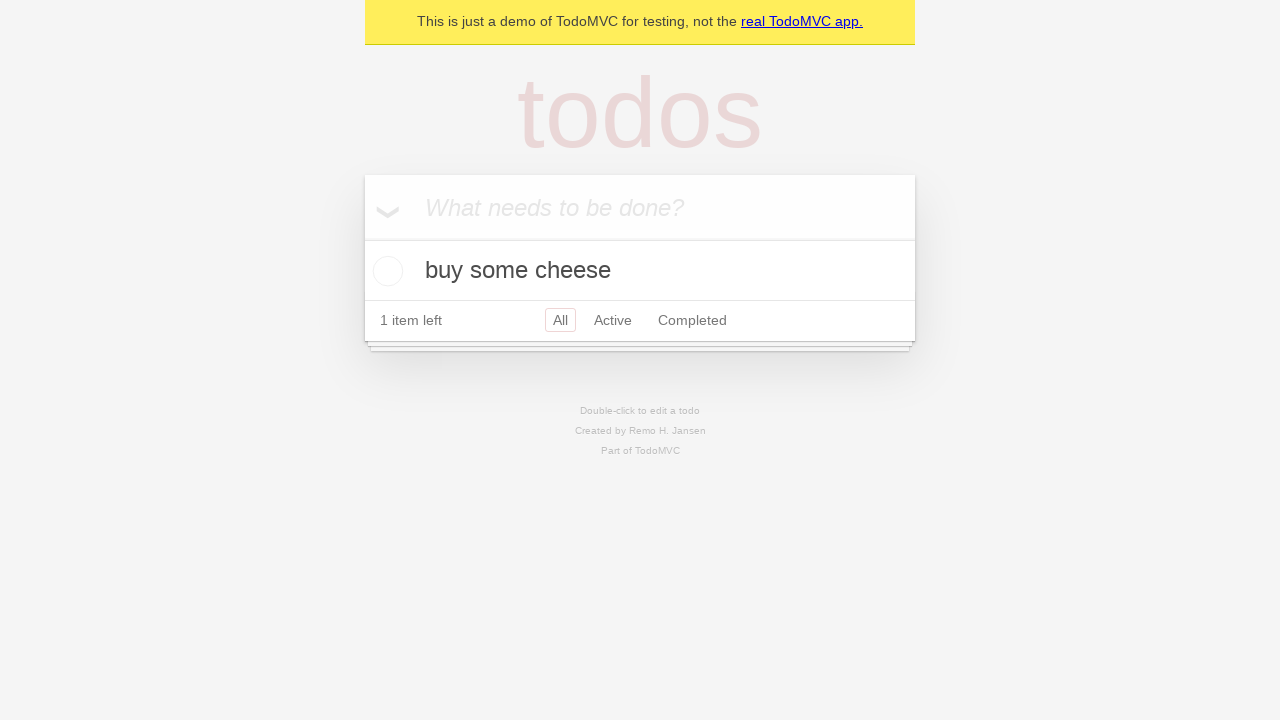

Filled input field with 'feed the cat' on internal:attr=[placeholder="What needs to be done?"i]
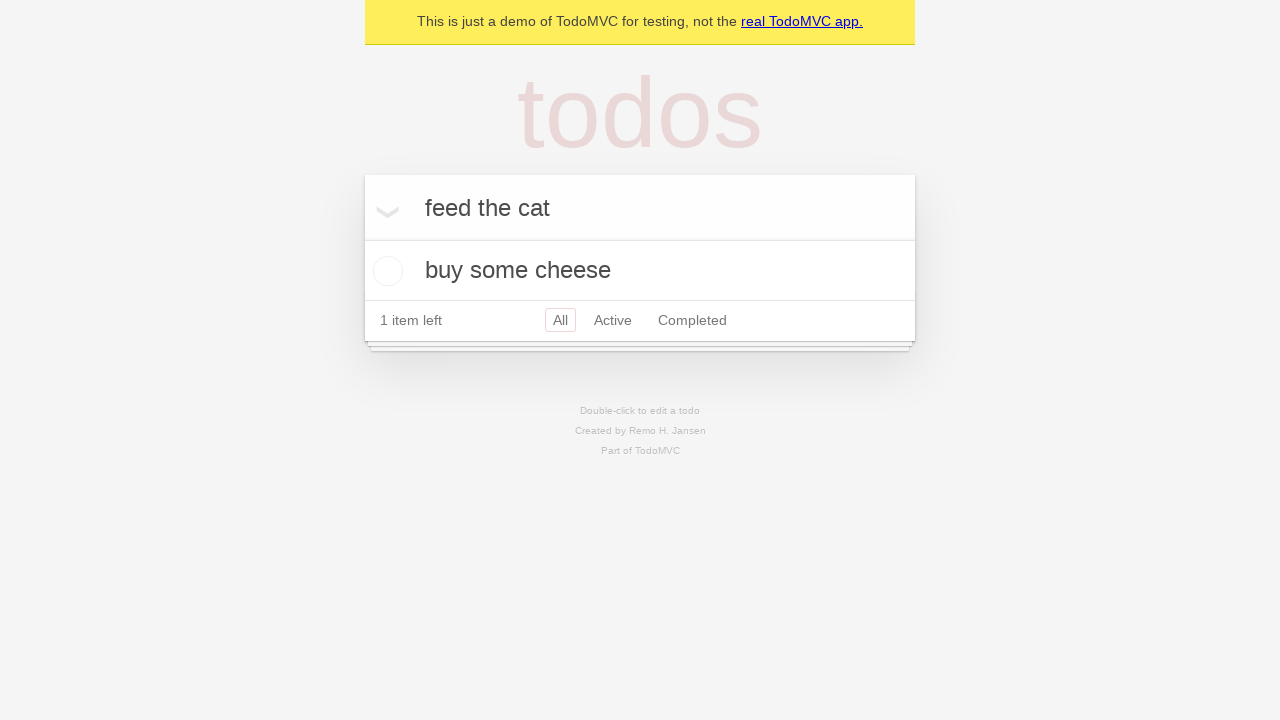

Pressed Enter to add second todo item on internal:attr=[placeholder="What needs to be done?"i]
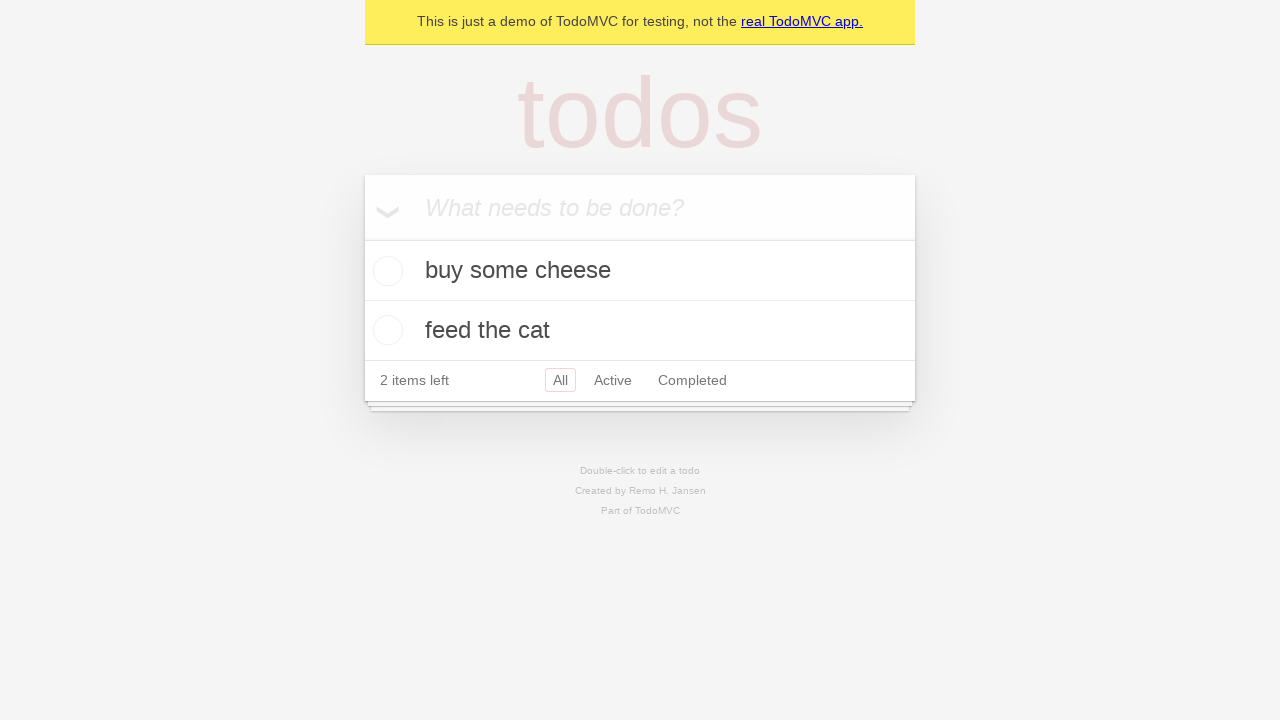

Filled input field with 'book a doctors appointment' on internal:attr=[placeholder="What needs to be done?"i]
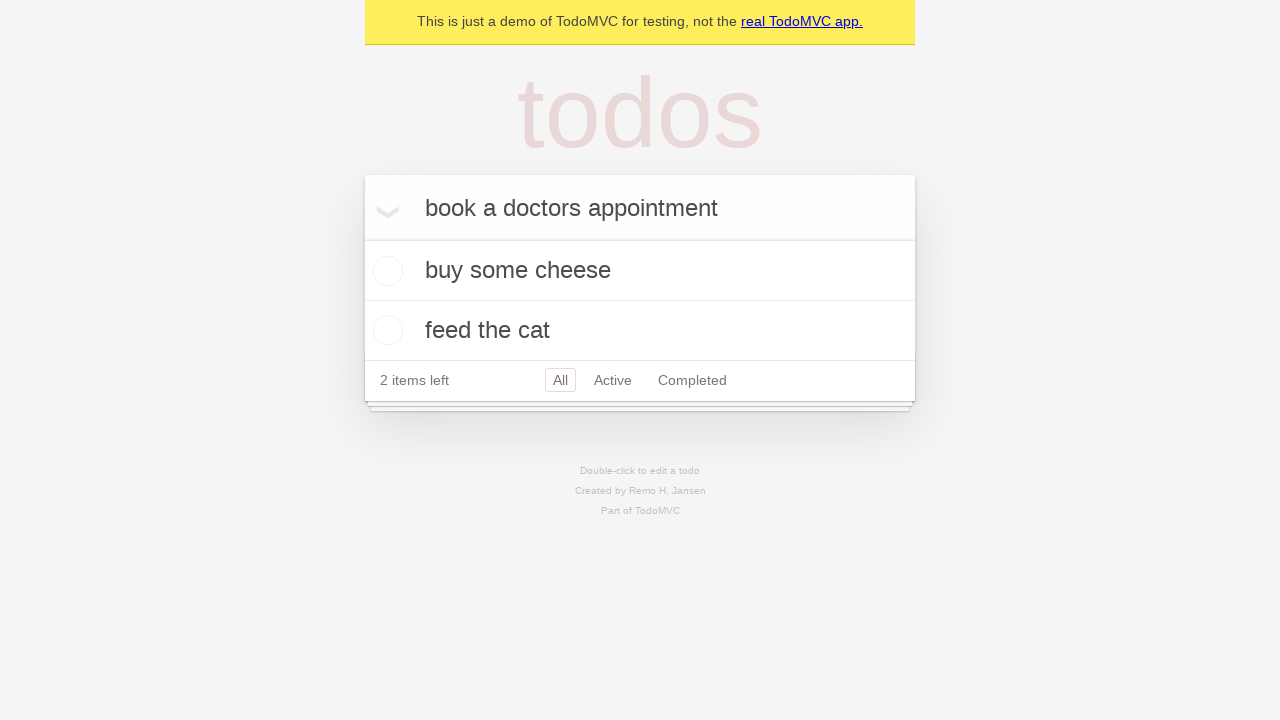

Pressed Enter to add third todo item on internal:attr=[placeholder="What needs to be done?"i]
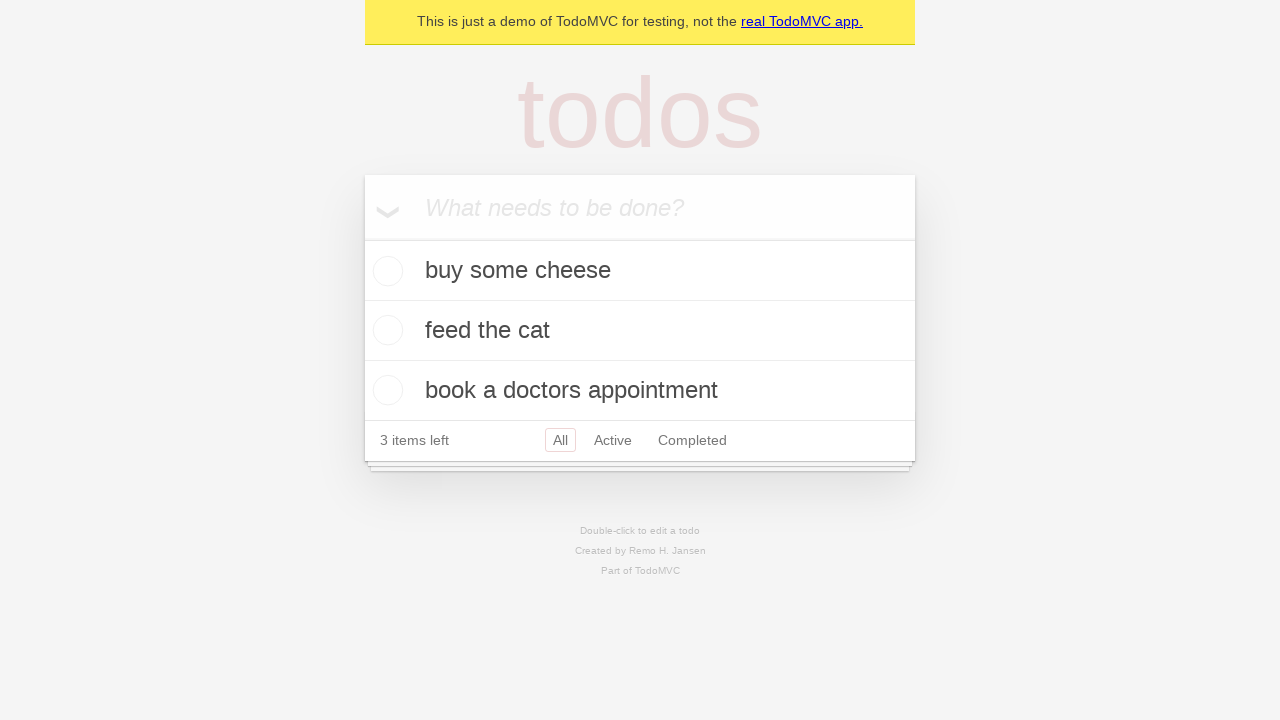

Checked the second todo item ('feed the cat') at (385, 330) on internal:testid=[data-testid="todo-item"s] >> nth=1 >> internal:role=checkbox
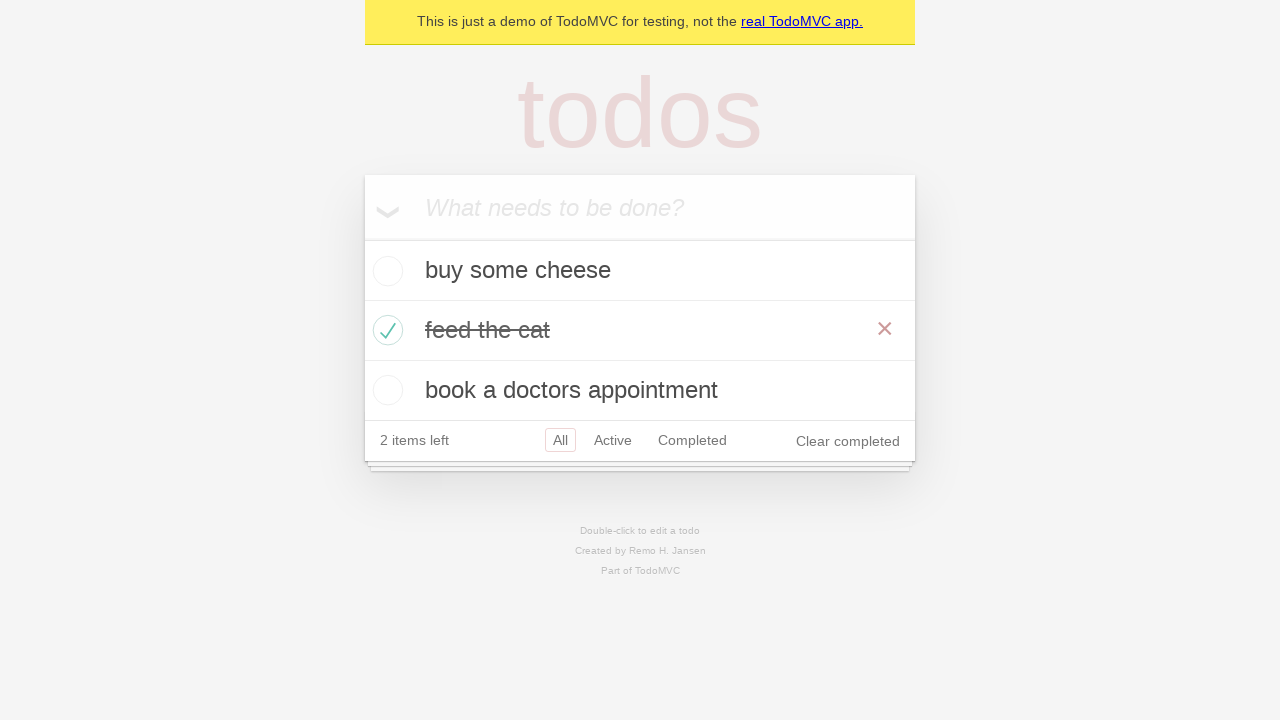

Clicked the 'Completed' filter link at (692, 440) on internal:role=link[name="Completed"i]
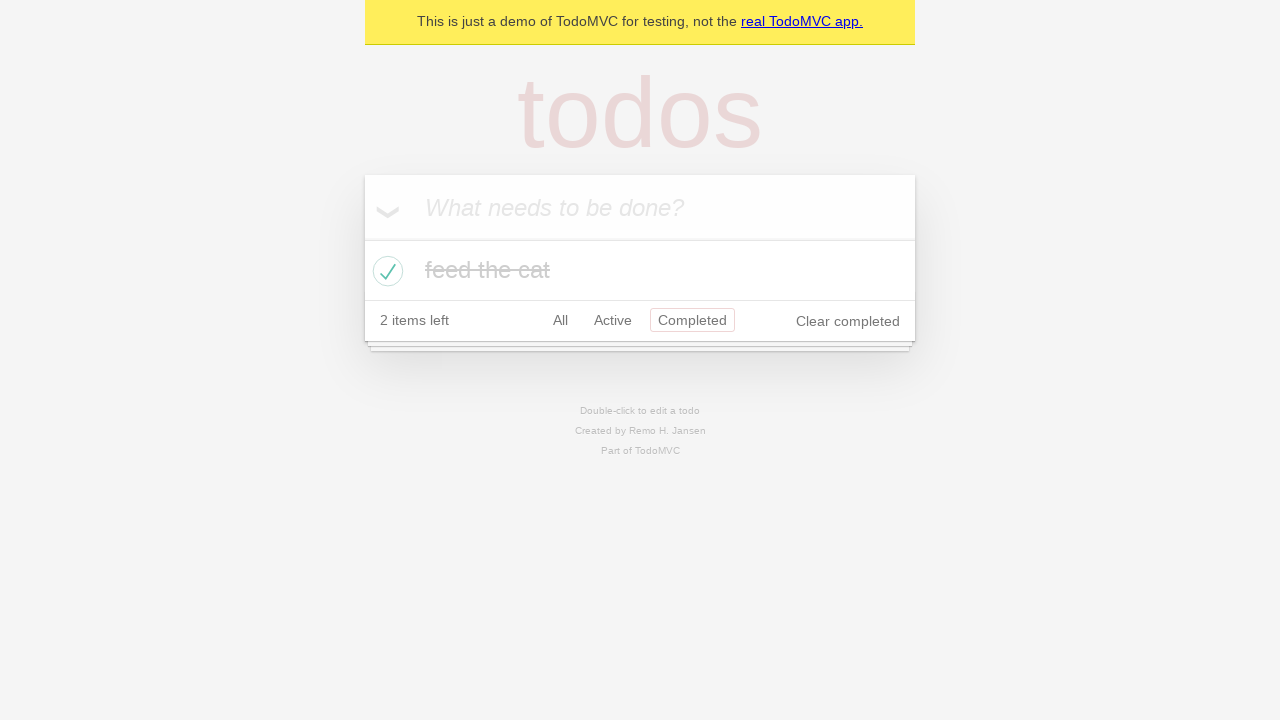

Filtered view loaded showing only completed items
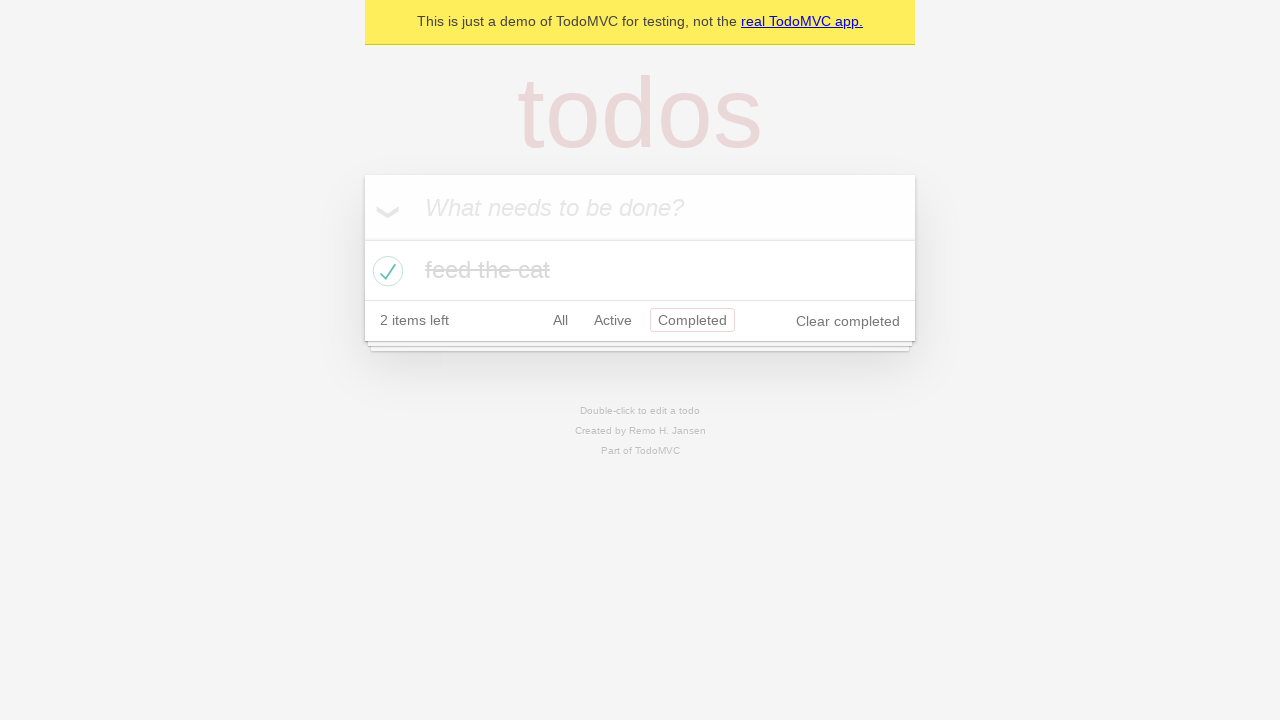

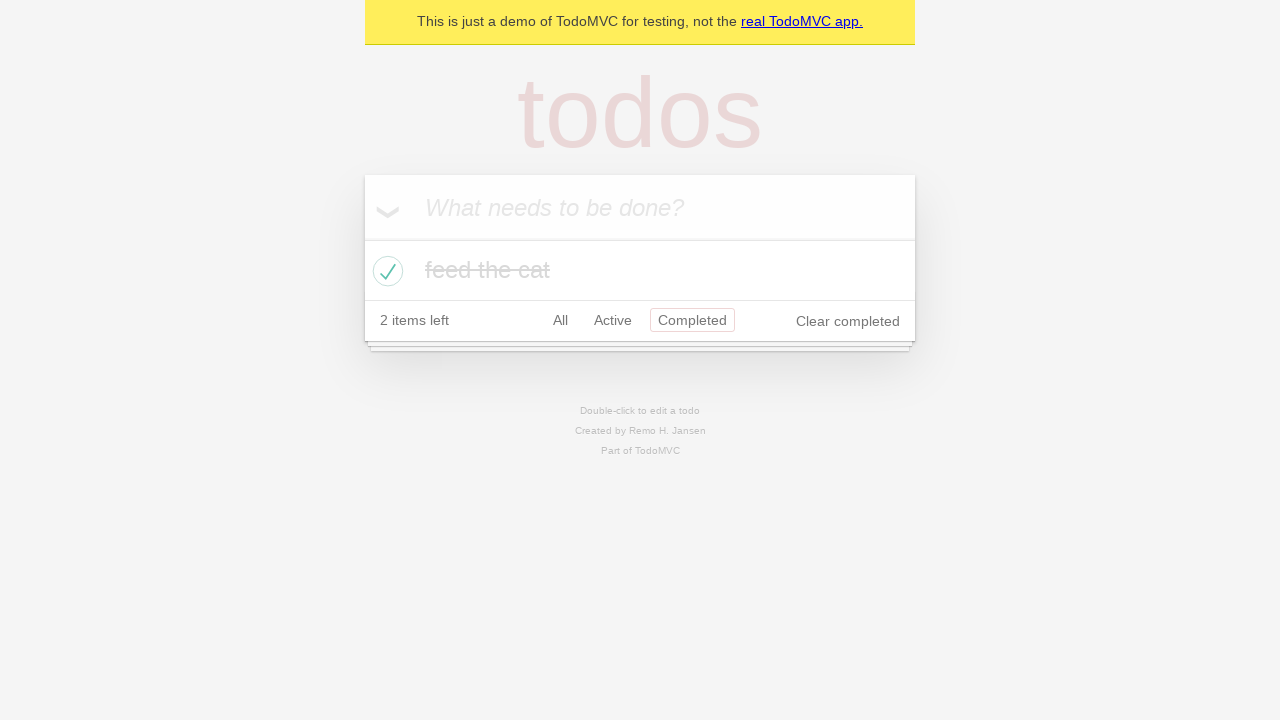